Tests iframe handling by interacting with both single and nested iframe elements, entering text in text fields within each frame

Starting URL: http://demo.automationtesting.in/Frames.html

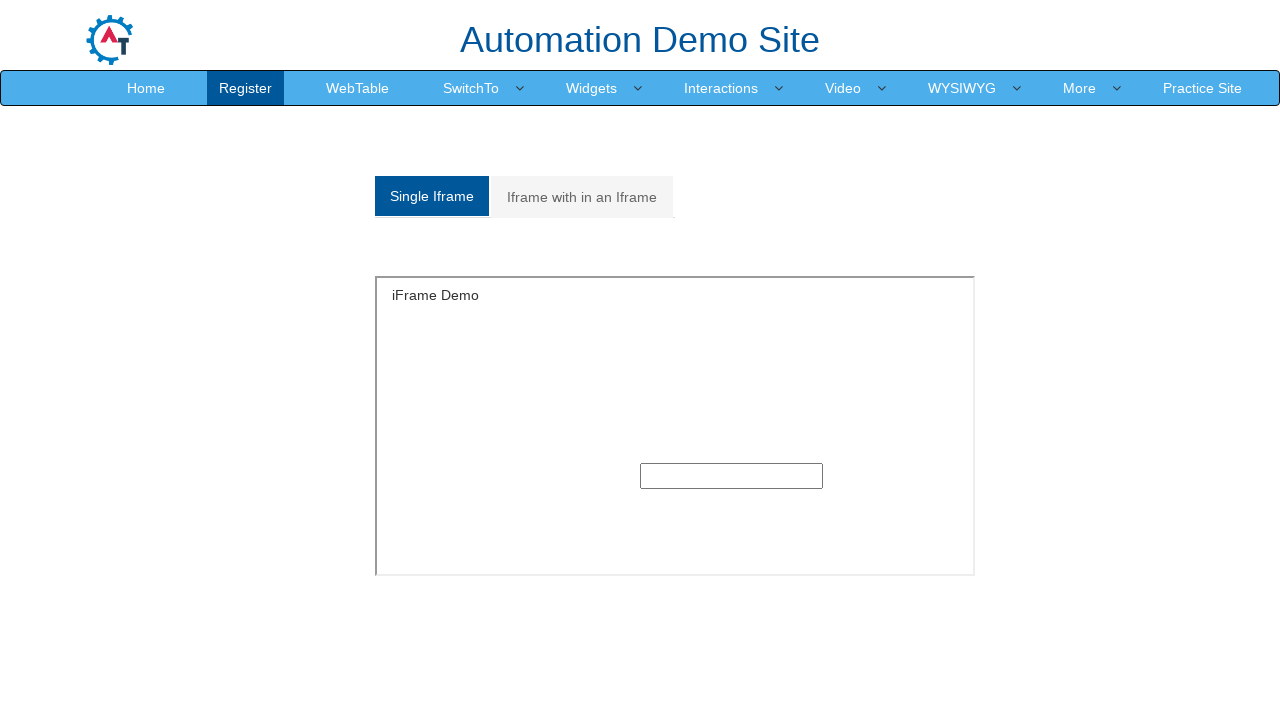

Located single iframe element with id 'singleframe'
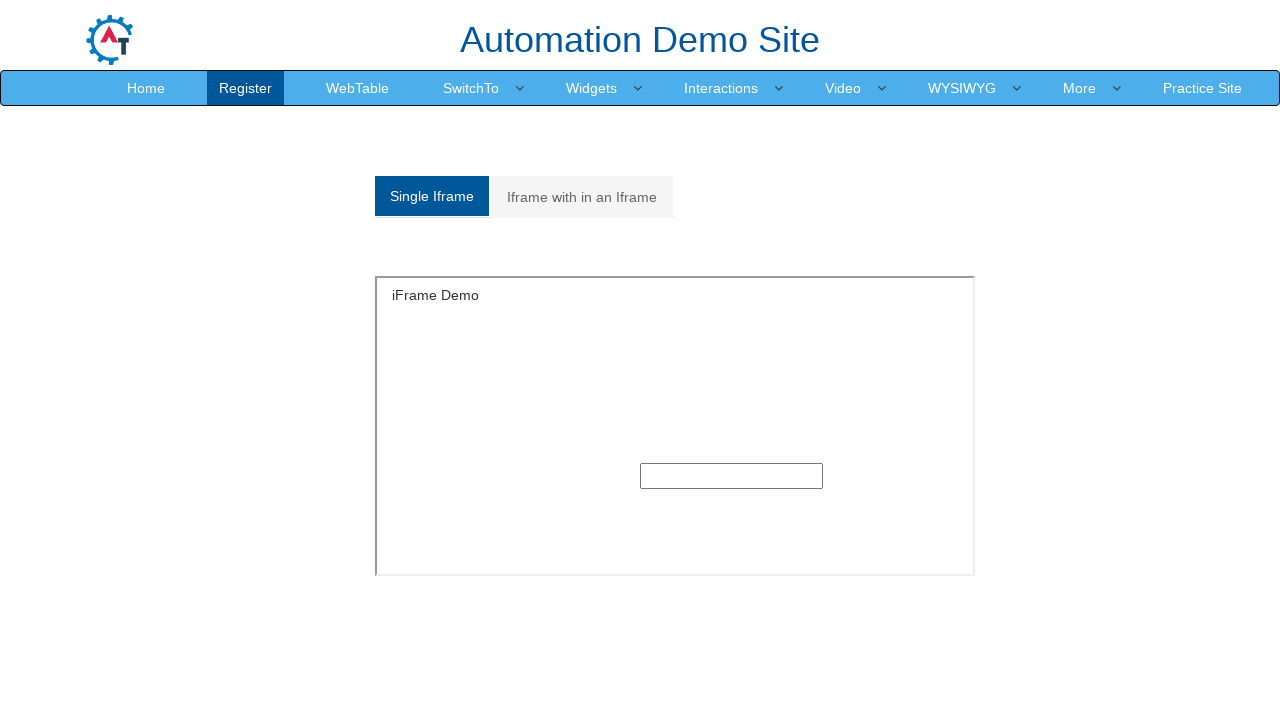

Filled text field in single iframe with 'ArchanaChandru' on iframe[id='singleframe'] >> internal:control=enter-frame >> input[type='text']
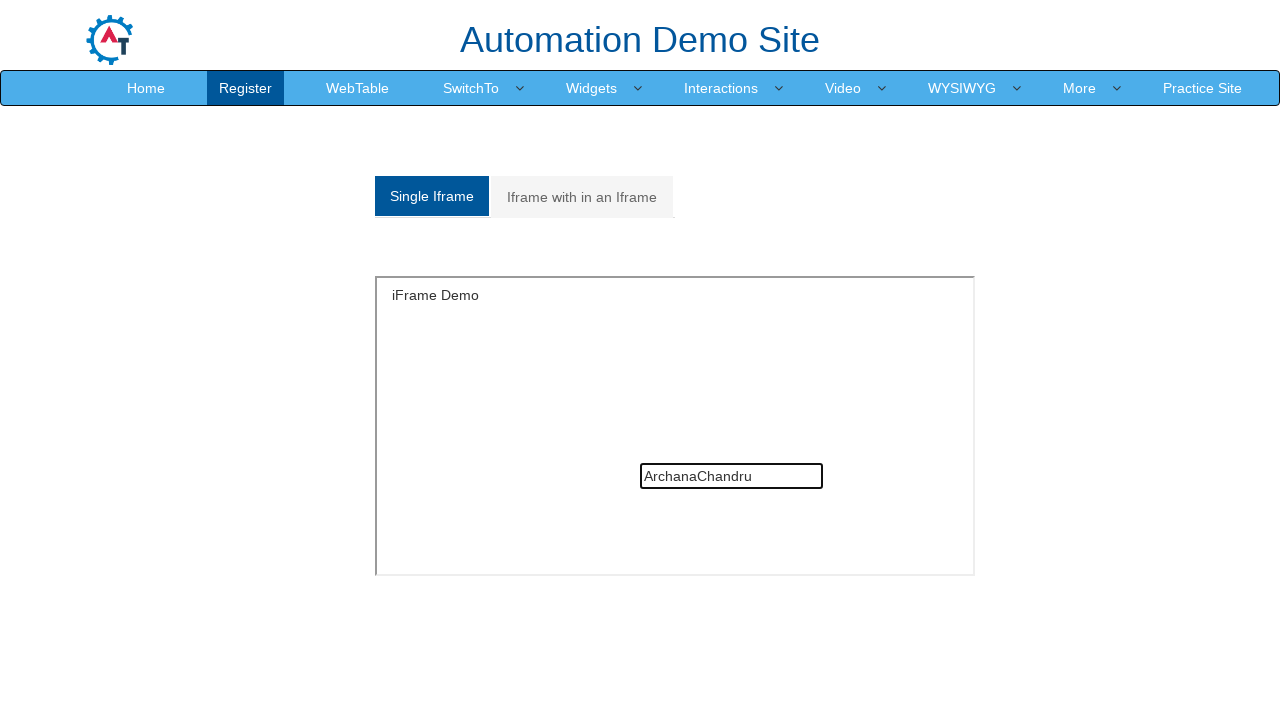

Clicked on multi frame section link at (582, 197) on (//a[@class='analystic'])[2]
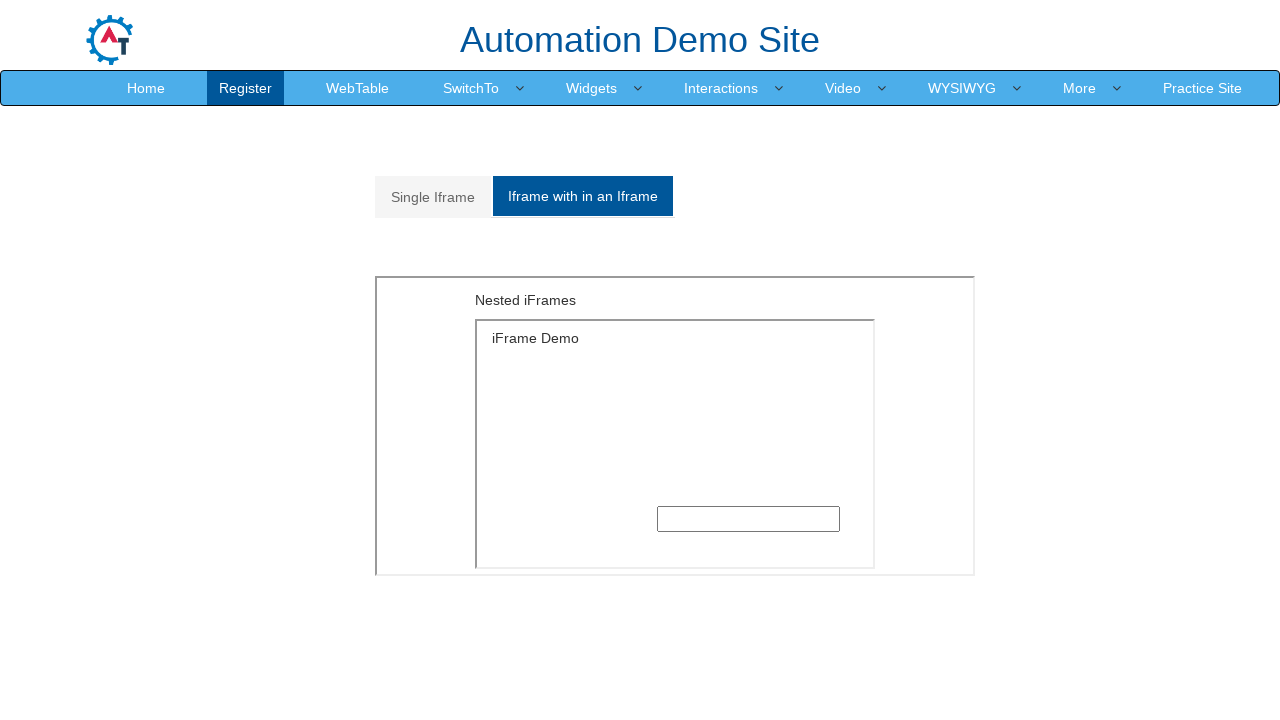

Located outer iframe with src 'MultipleFrames.html'
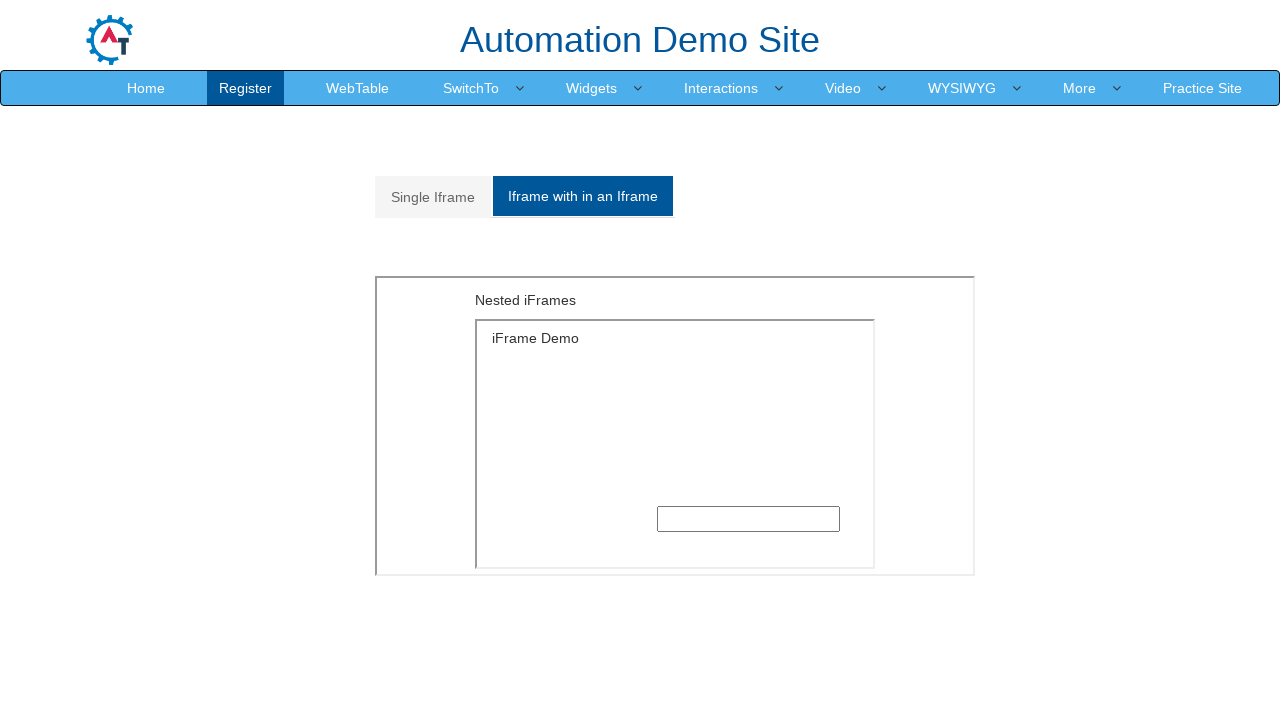

Located inner iframe nested within outer frame with src 'SingleFrame.html'
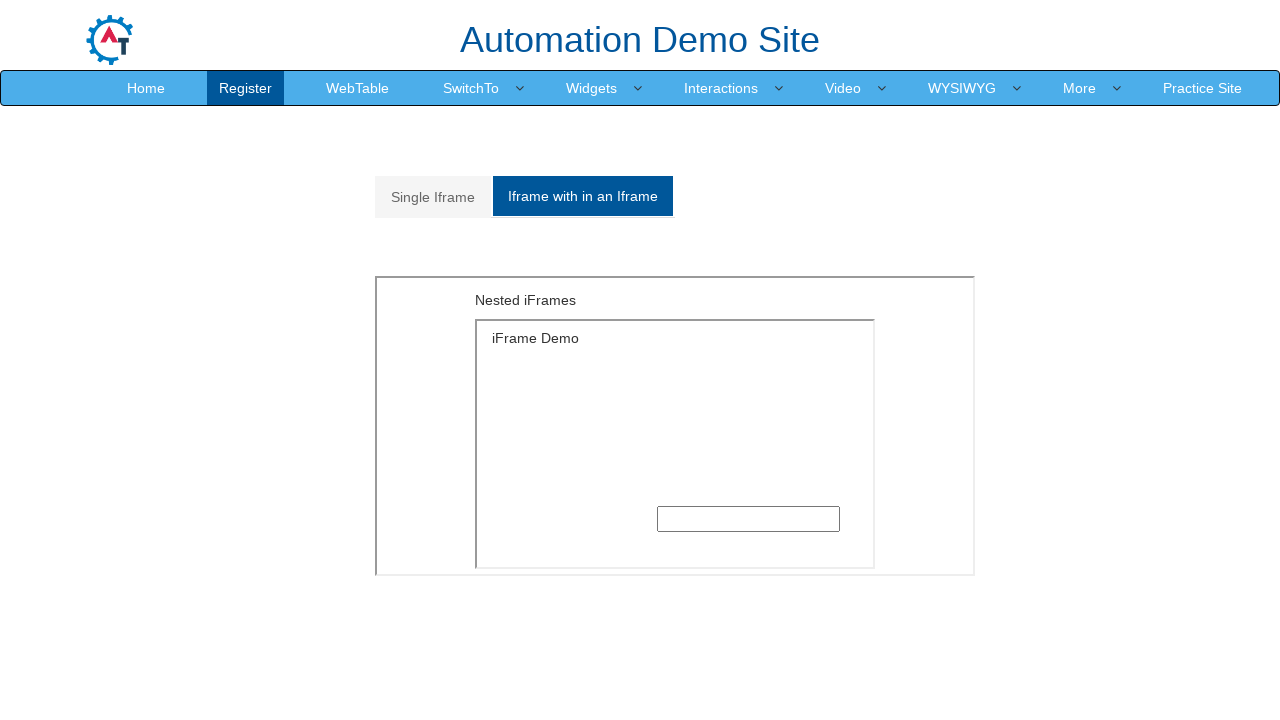

Filled text field in nested iframe with 'Lohith' on iframe[src='MultipleFrames.html'] >> internal:control=enter-frame >> iframe[src=
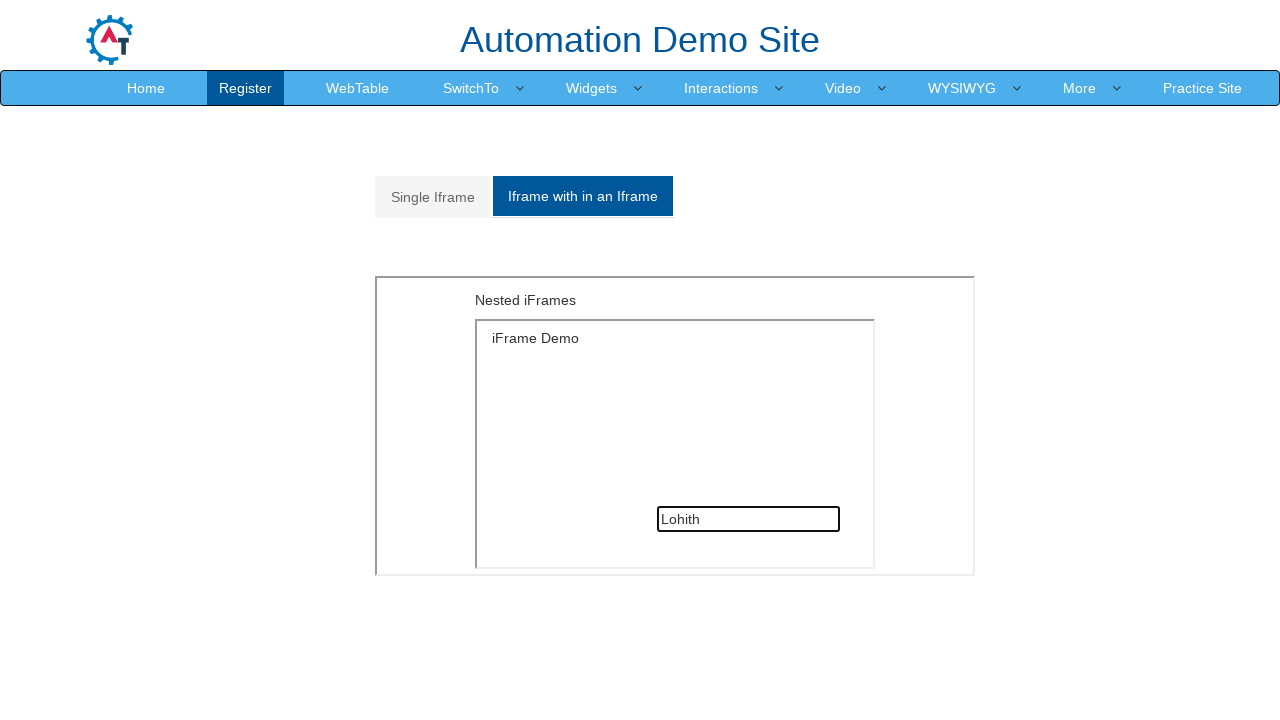

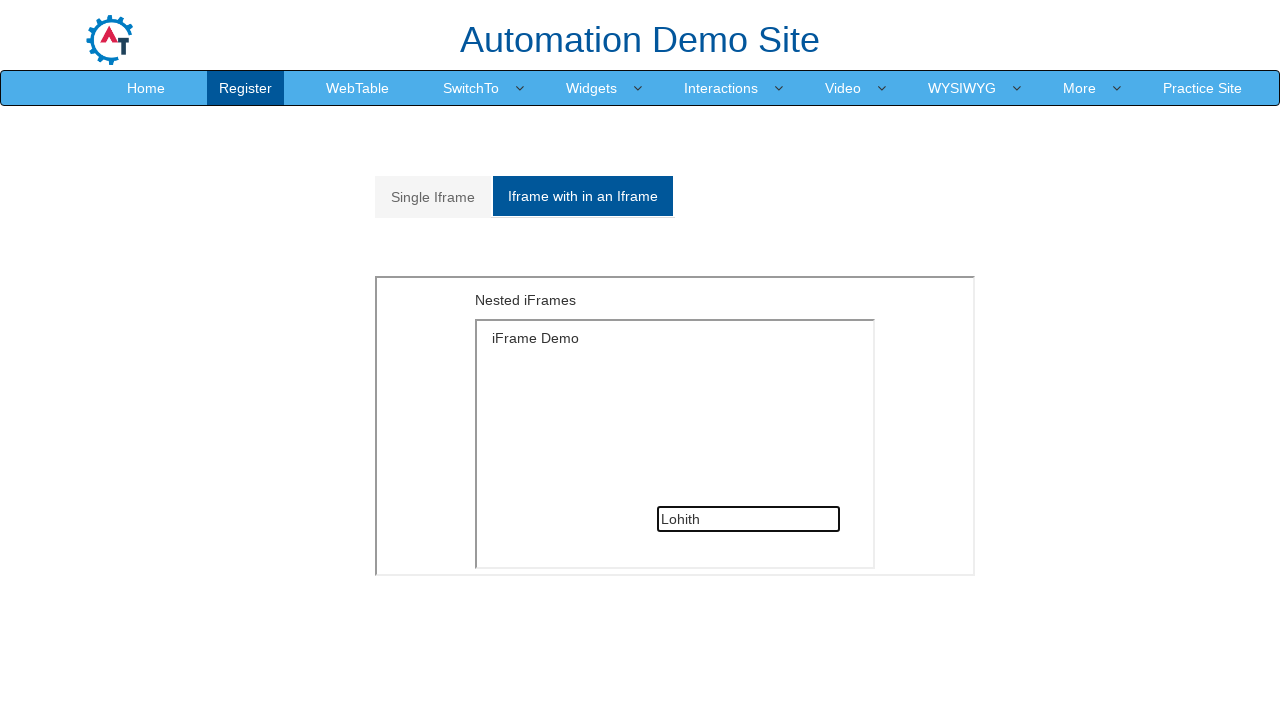